Tests the flight booking demo page by selecting a departure city from the dropdown menu

Starting URL: https://blazedemo.com/

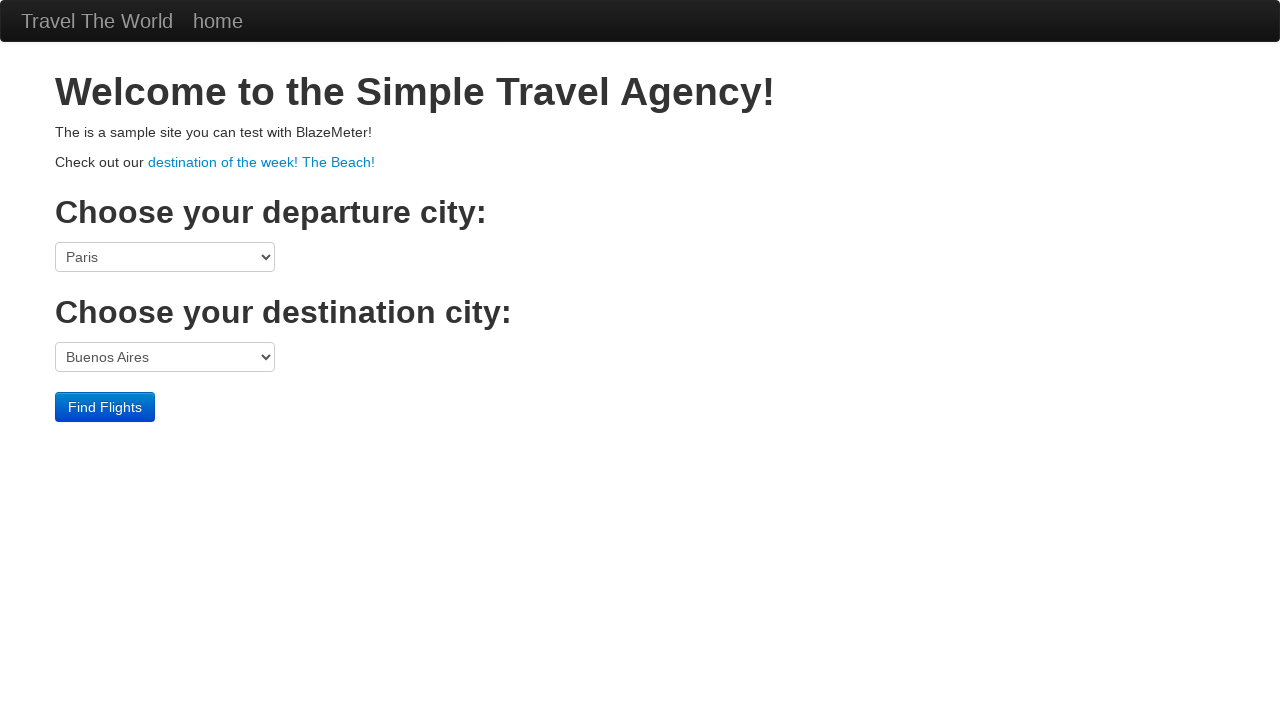

Navigated to flight booking demo page
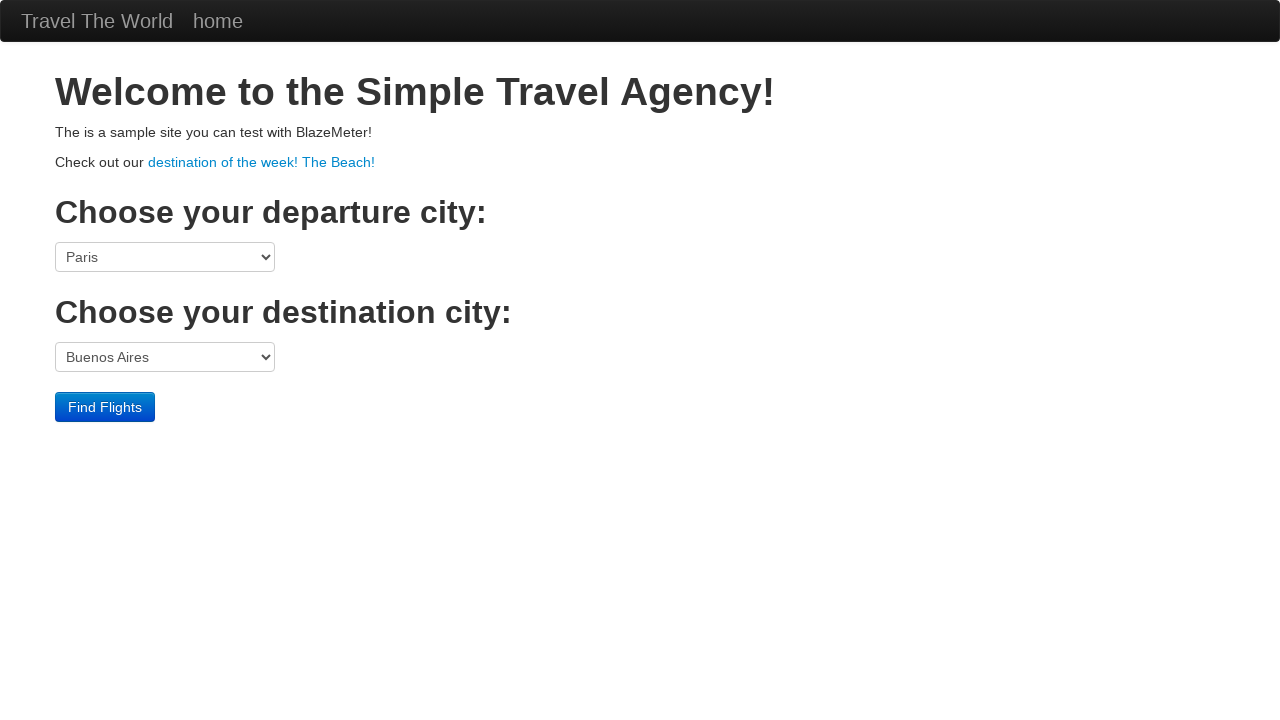

Selected 'San Diego' from the departure city dropdown menu on select[name='fromPort']
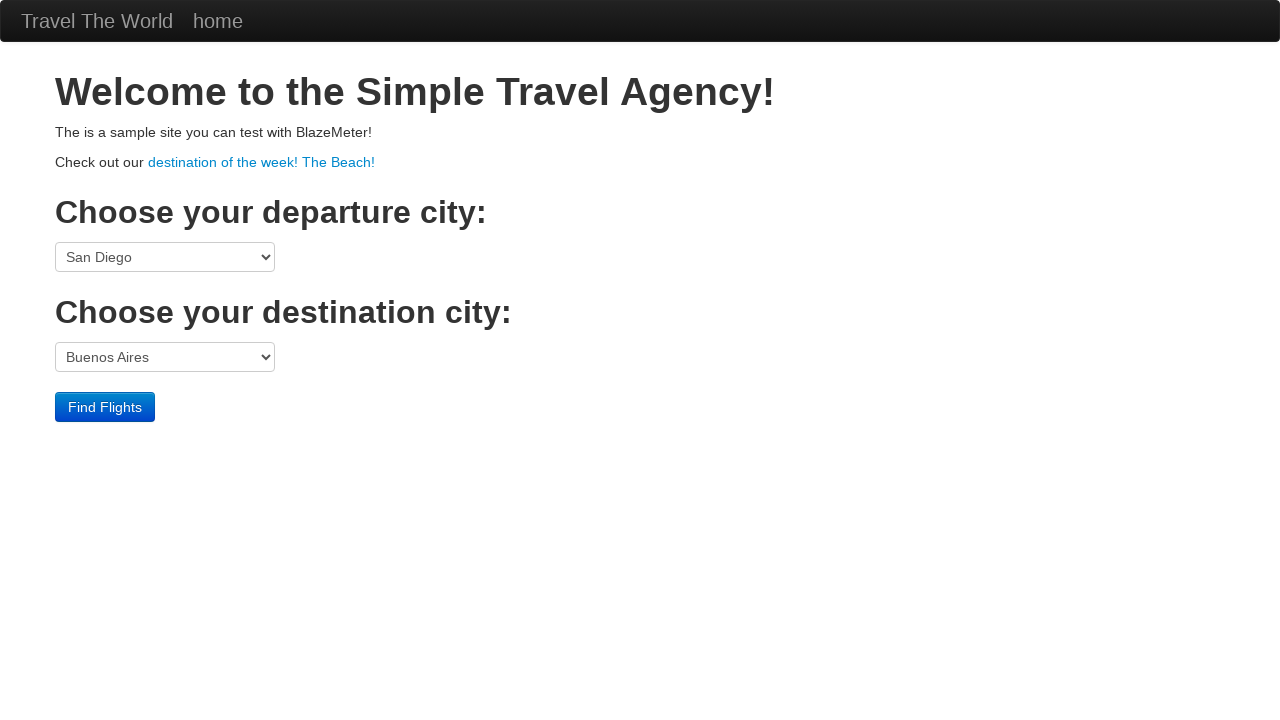

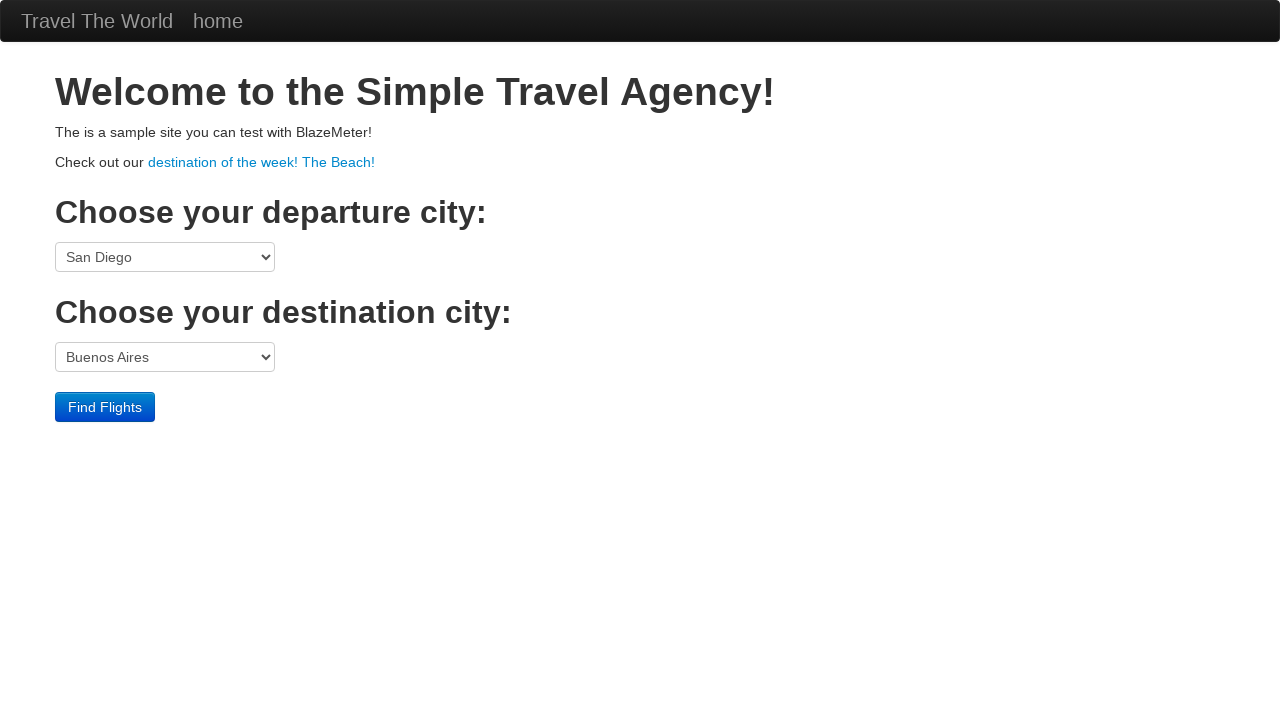